Tests deleting a completed todo item by first marking it complete, then hovering and clicking destroy

Starting URL: https://todomvc.com/examples/react/dist/

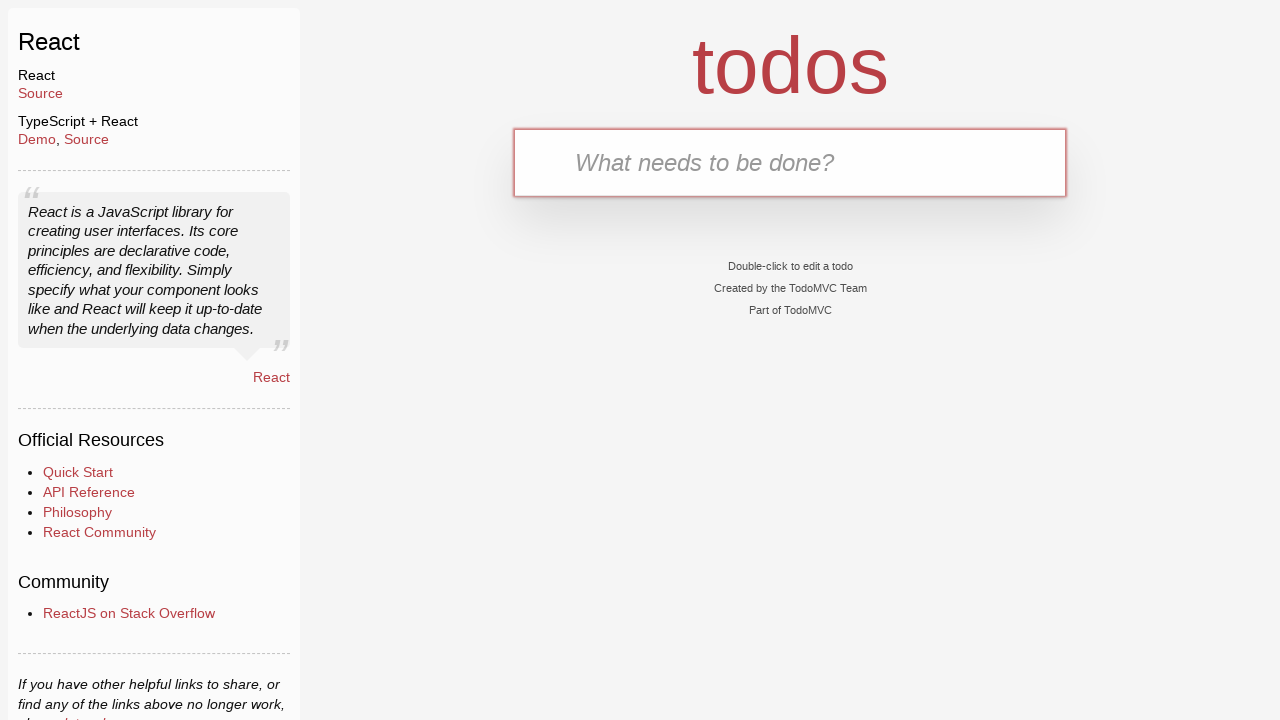

Filled new todo input with 'test1' on input.new-todo
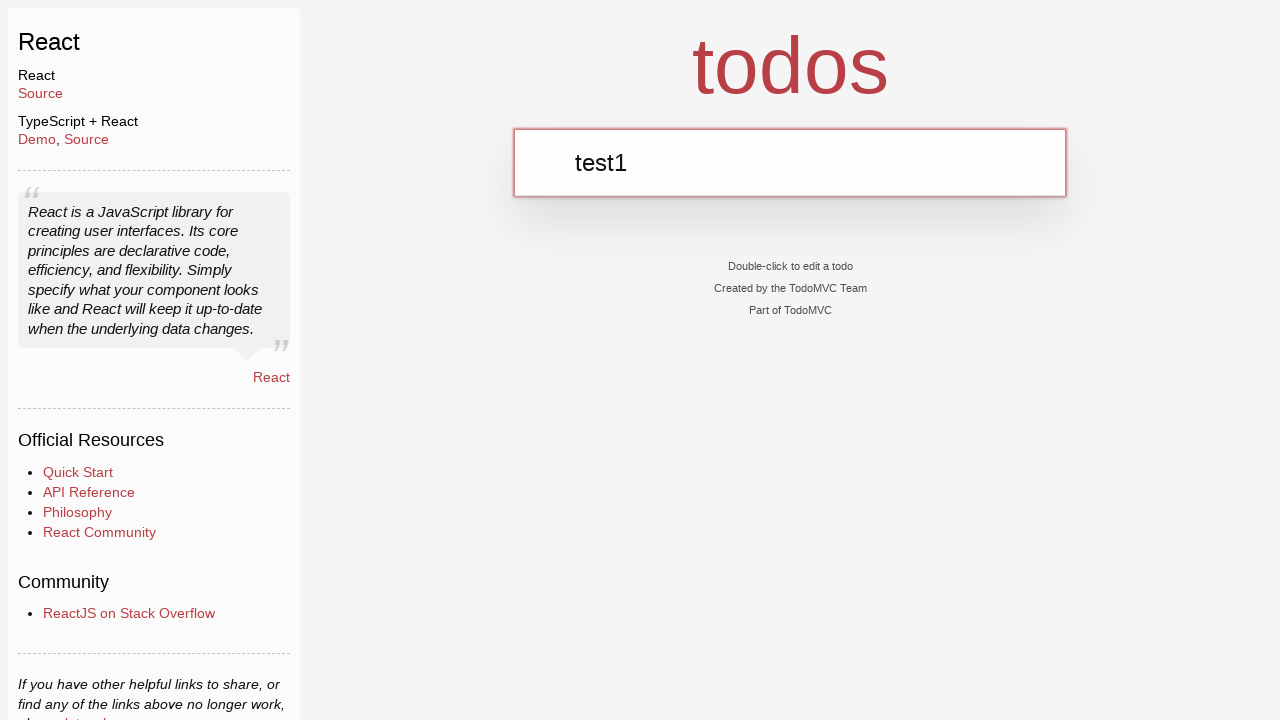

Pressed Enter to add todo item
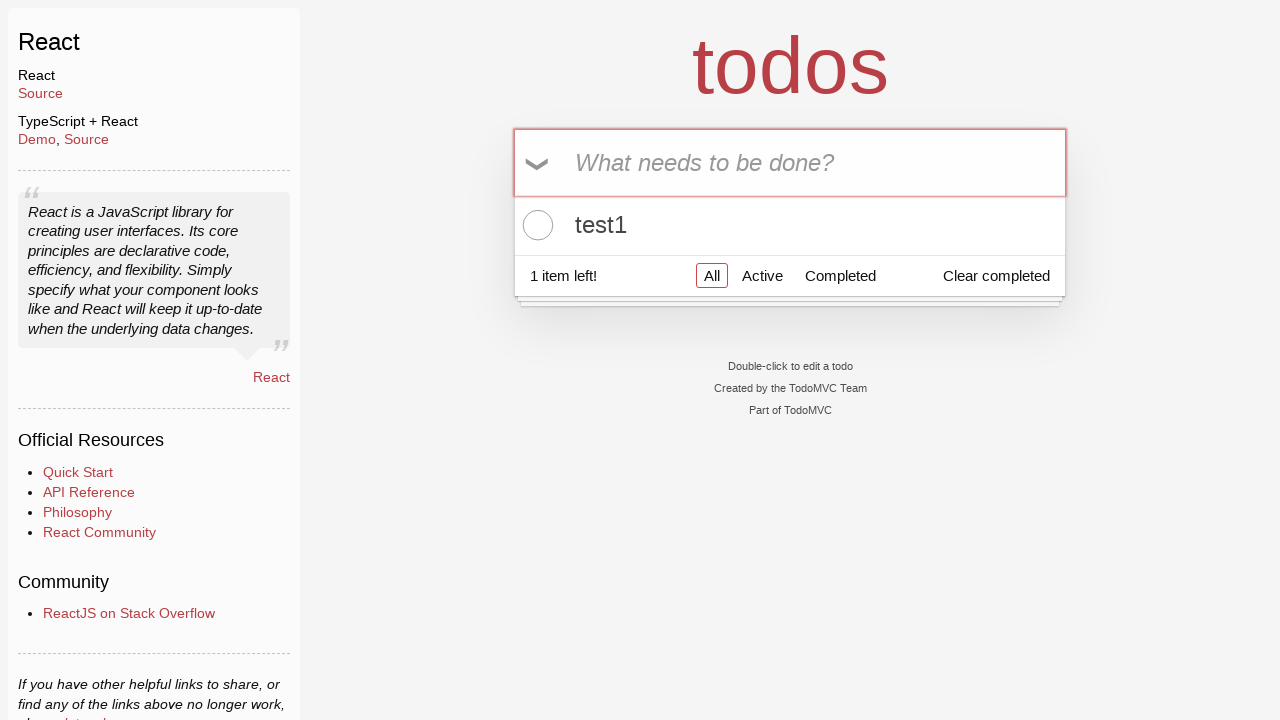

Clicked toggle to mark item as complete at (535, 225) on .todo-list li .toggle
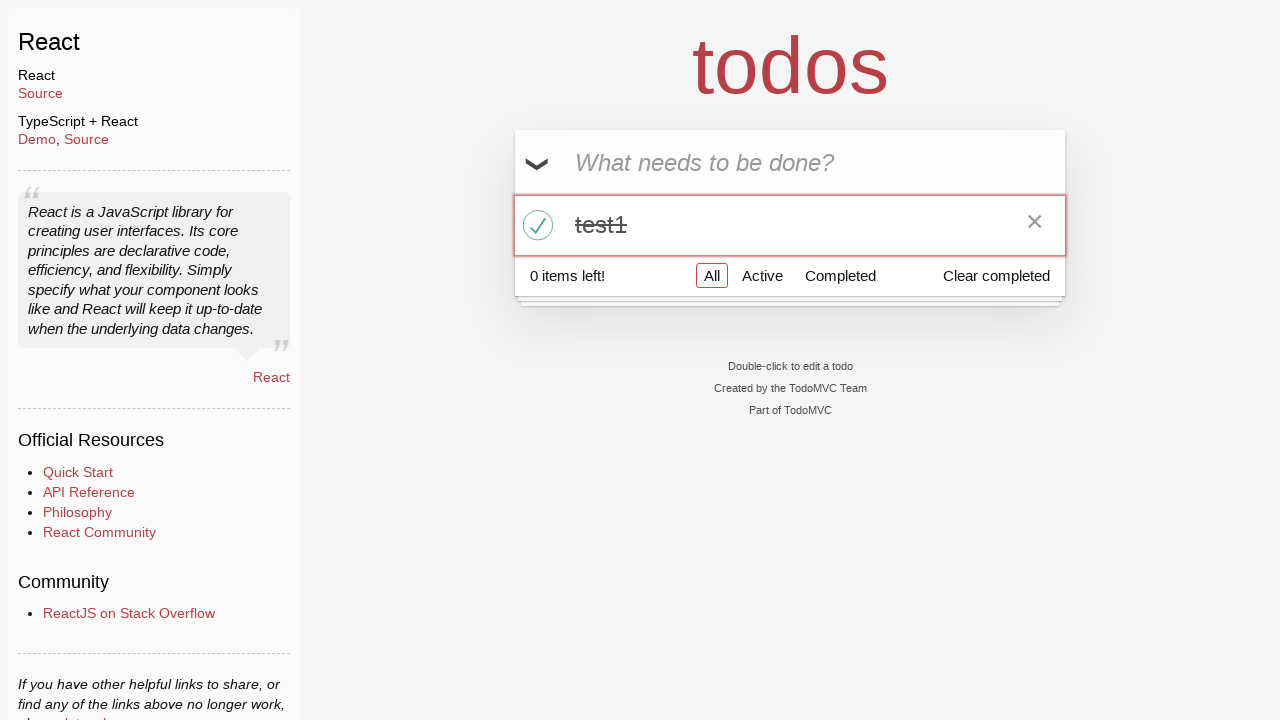

Hovered over todo item to reveal delete button at (790, 225) on .todo-list li
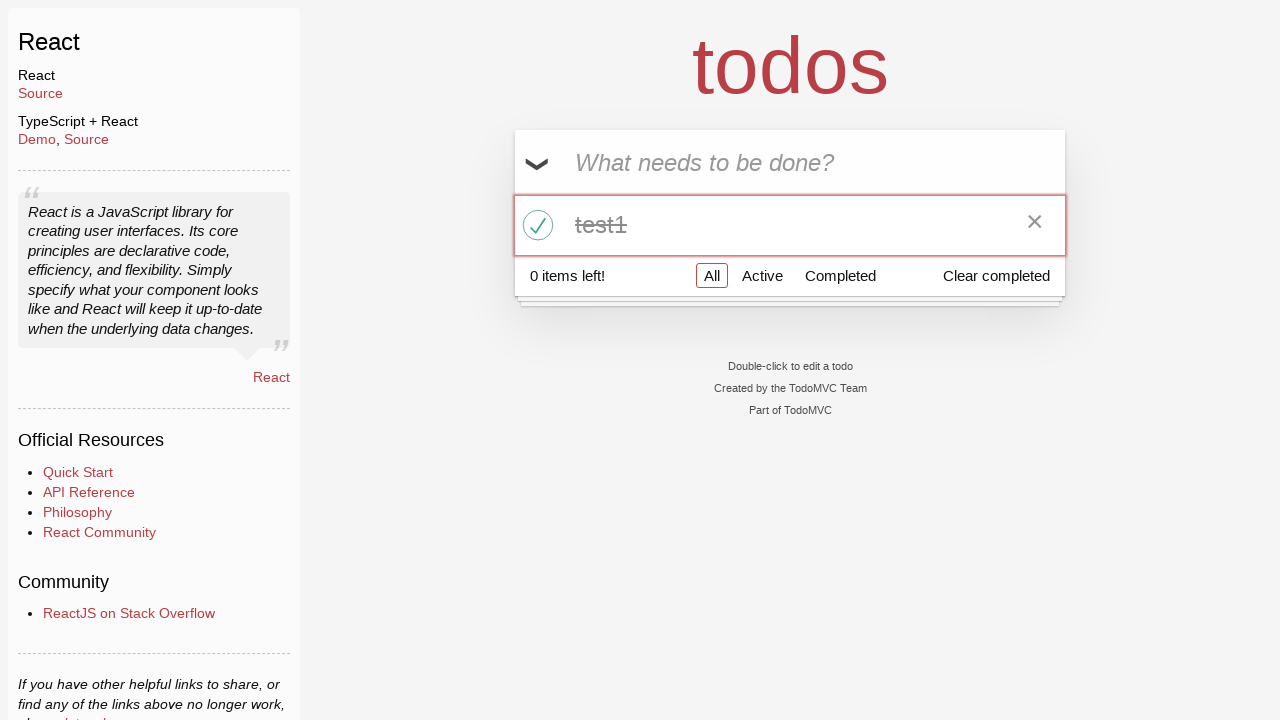

Clicked destroy button to delete completed item at (1035, 225) on .todo-list li .destroy
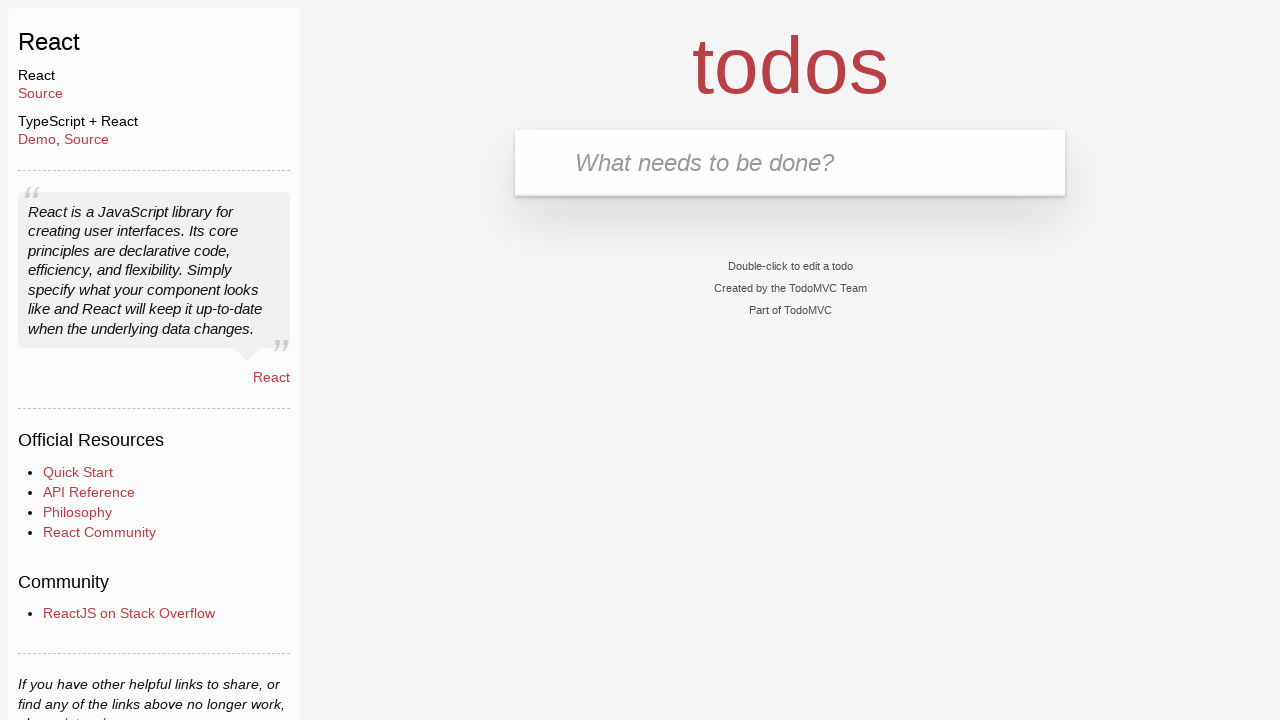

Verified todo item was deleted from the list
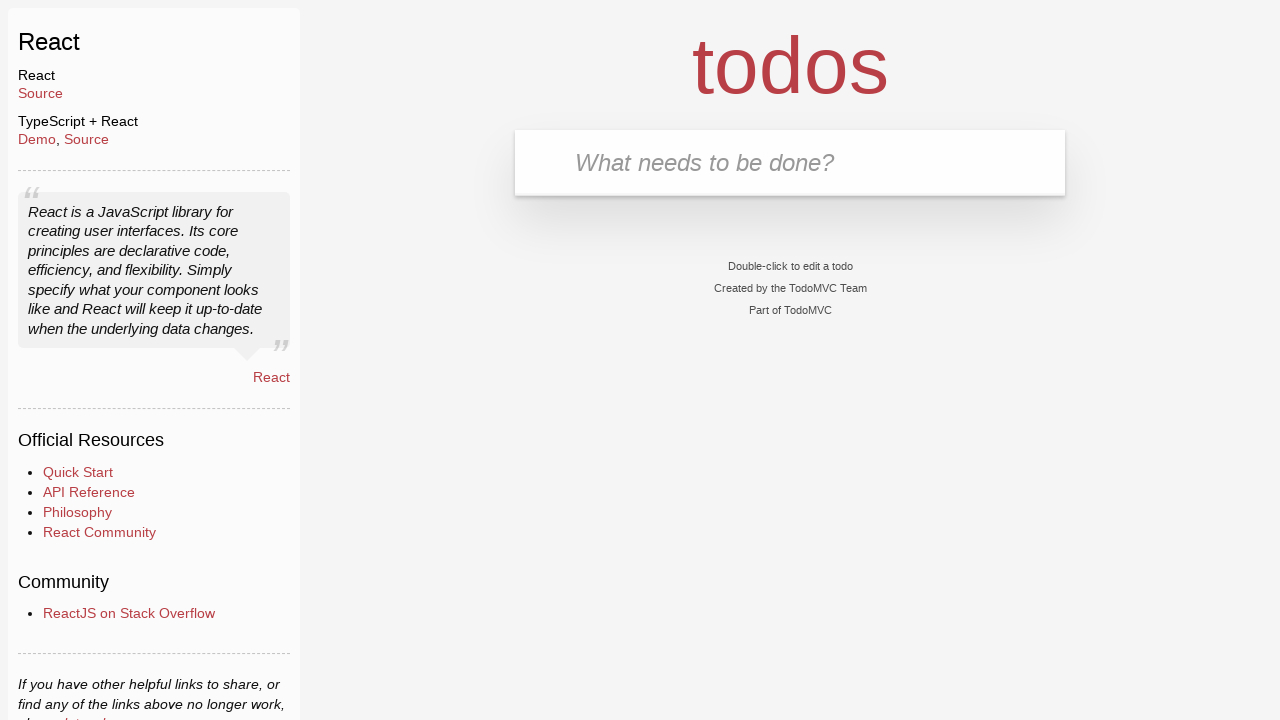

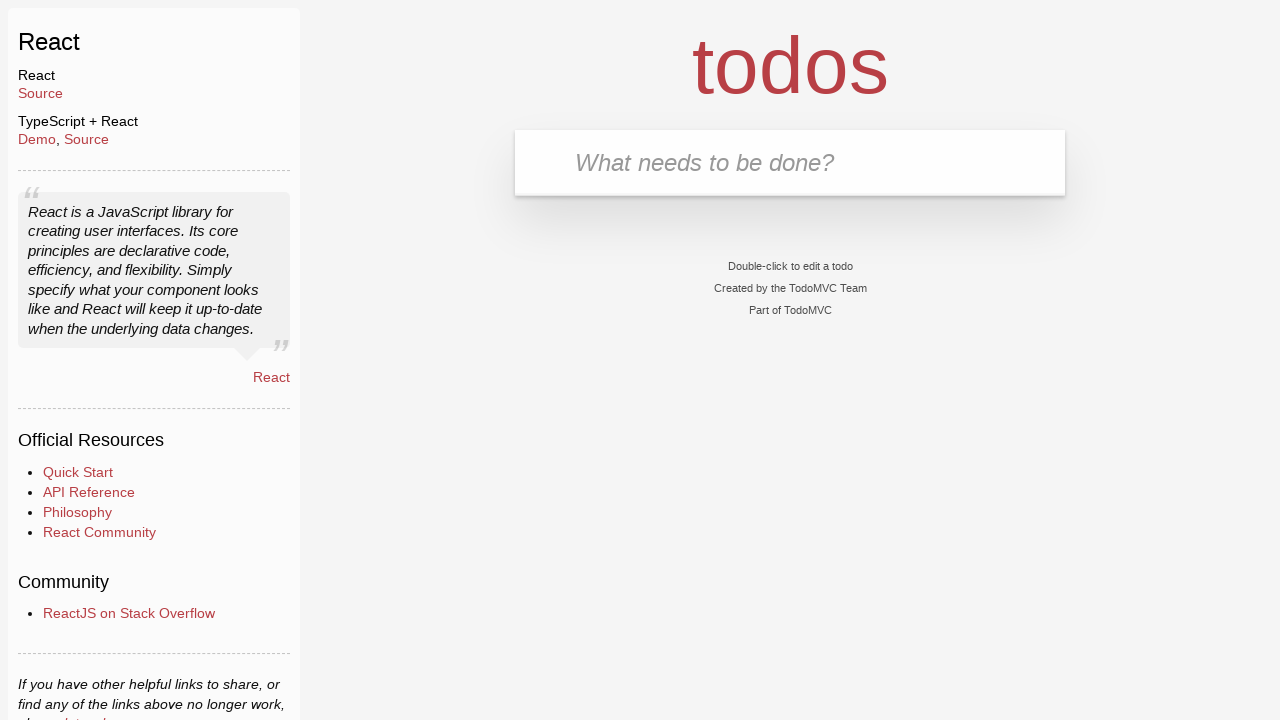